Tests the add/remove elements functionality by clicking the "Add Element" button to create a "Delete" button, verifying it appears, then clicking "Delete" to remove it and verifying it's no longer displayed.

Starting URL: https://practice.cydeo.com/add_remove_elements/

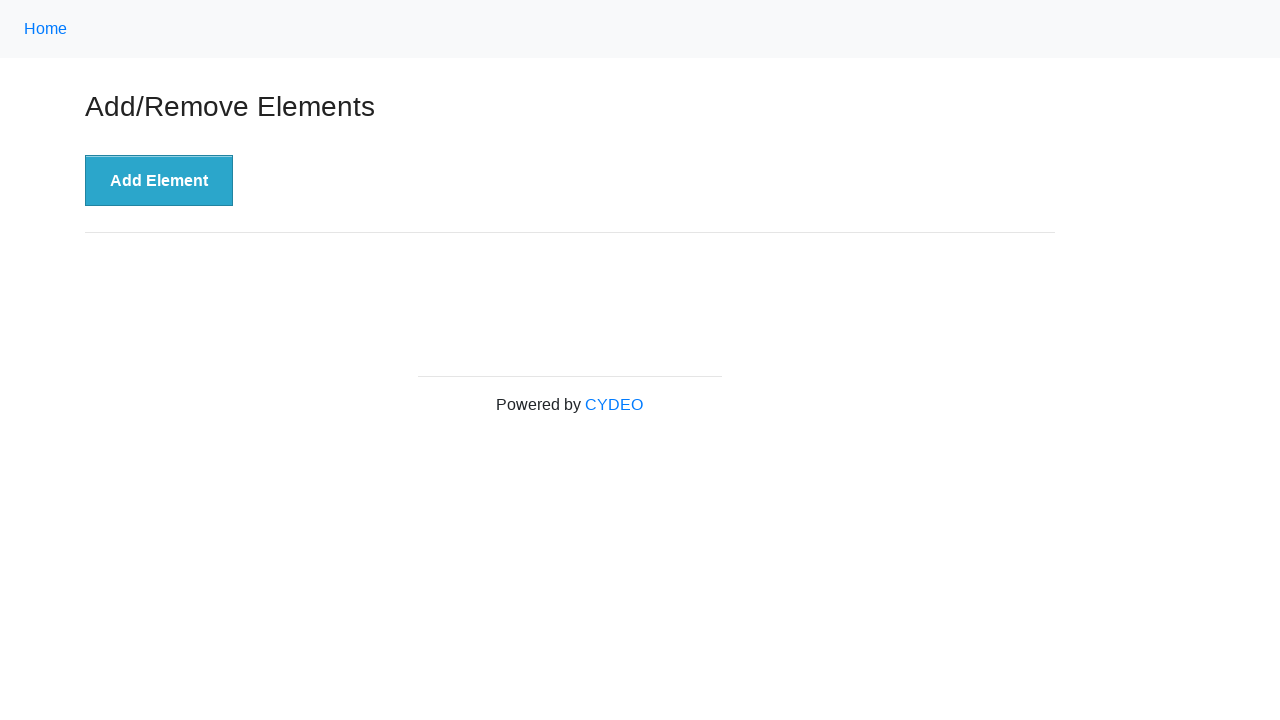

Clicked 'Add Element' button at (159, 181) on xpath=//button[text()='Add Element']
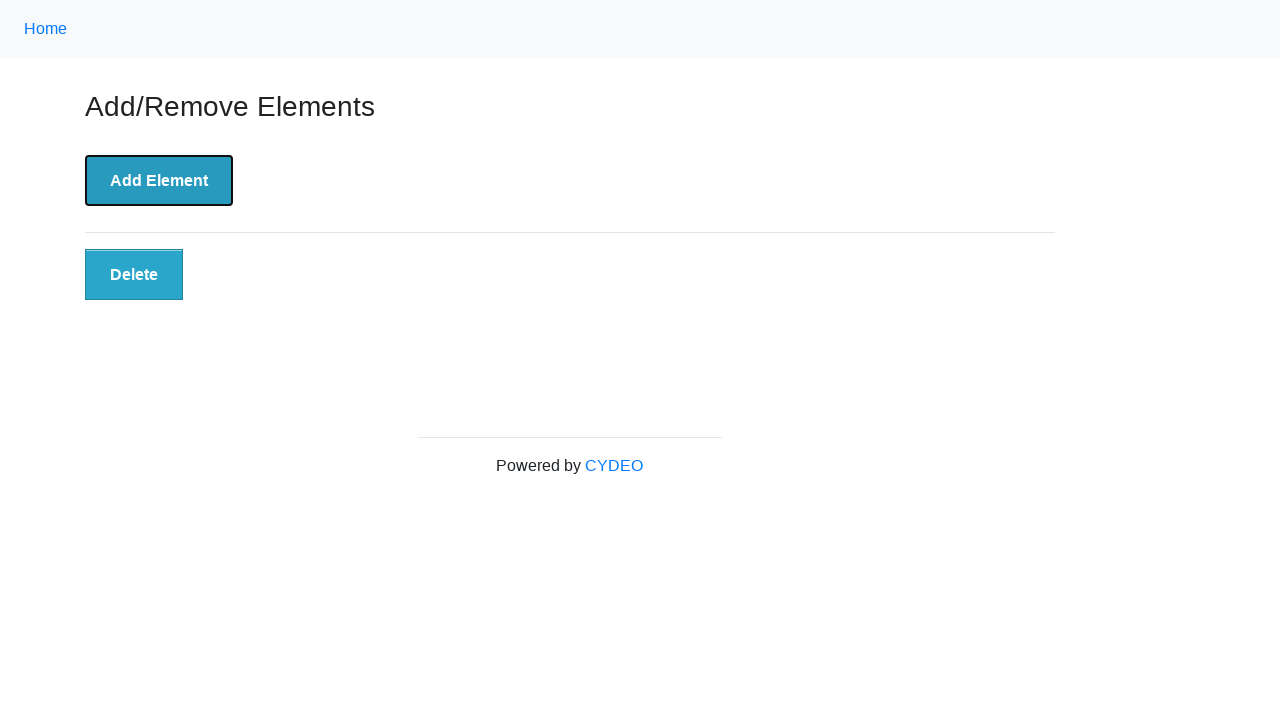

Located the dynamically added 'Delete' button
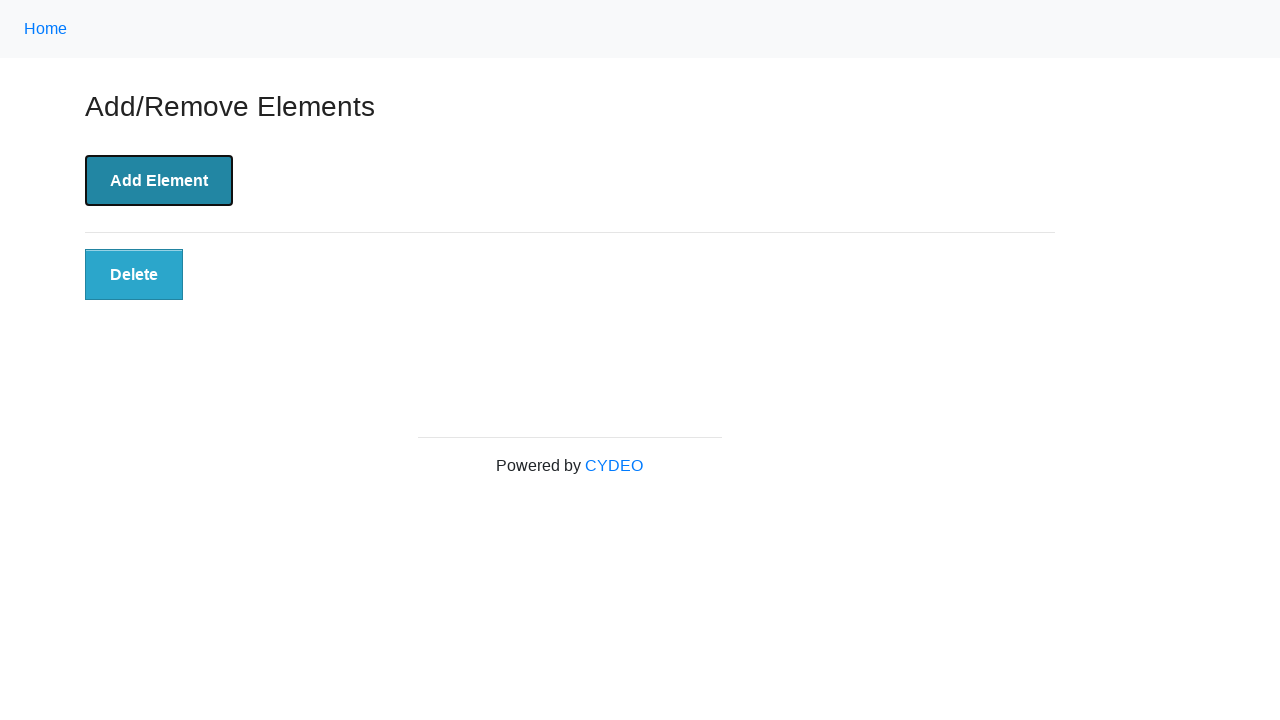

Verified 'Delete' button is visible
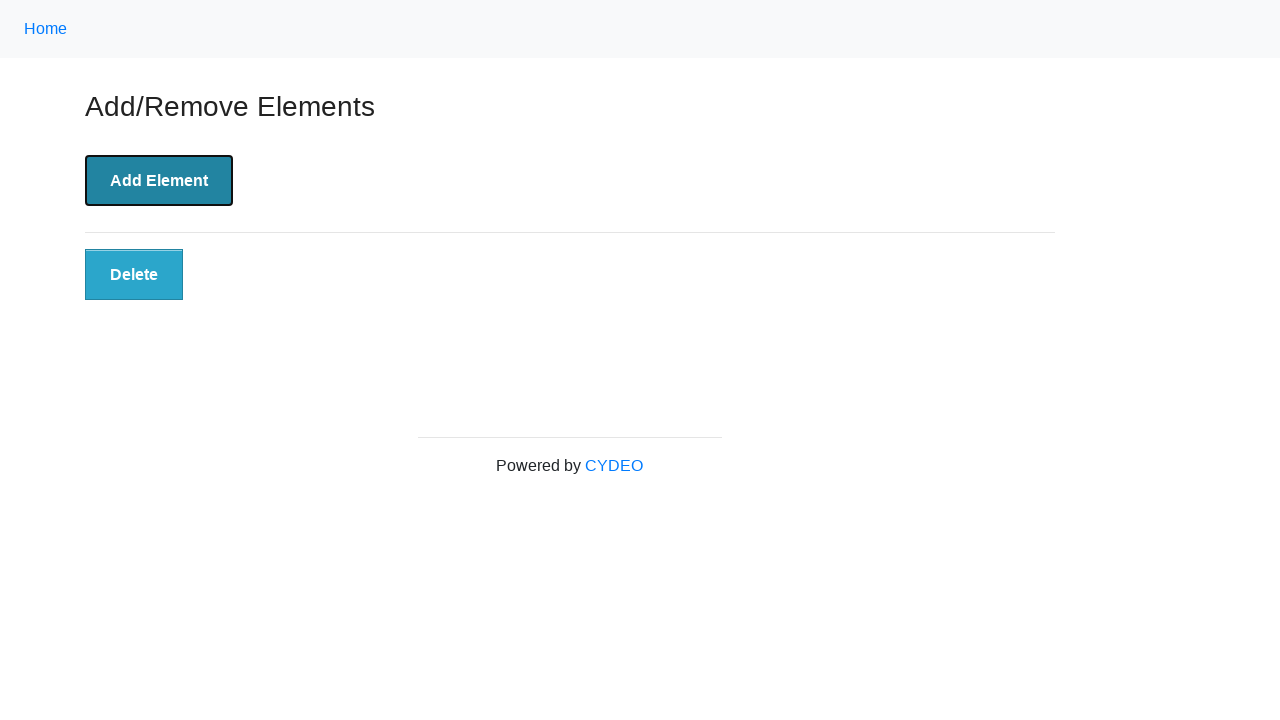

Clicked the 'Delete' button at (134, 275) on xpath=//button[@class='added-manually']
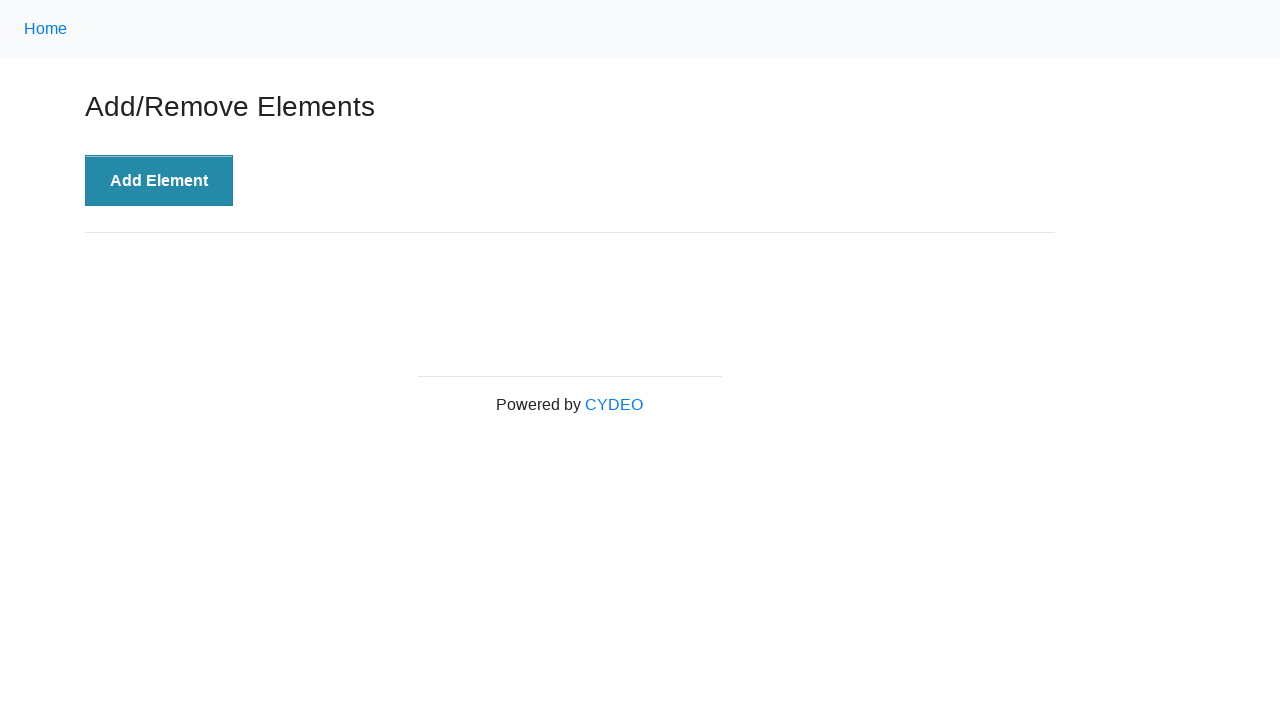

Verified 'Delete' button is no longer displayed after removal
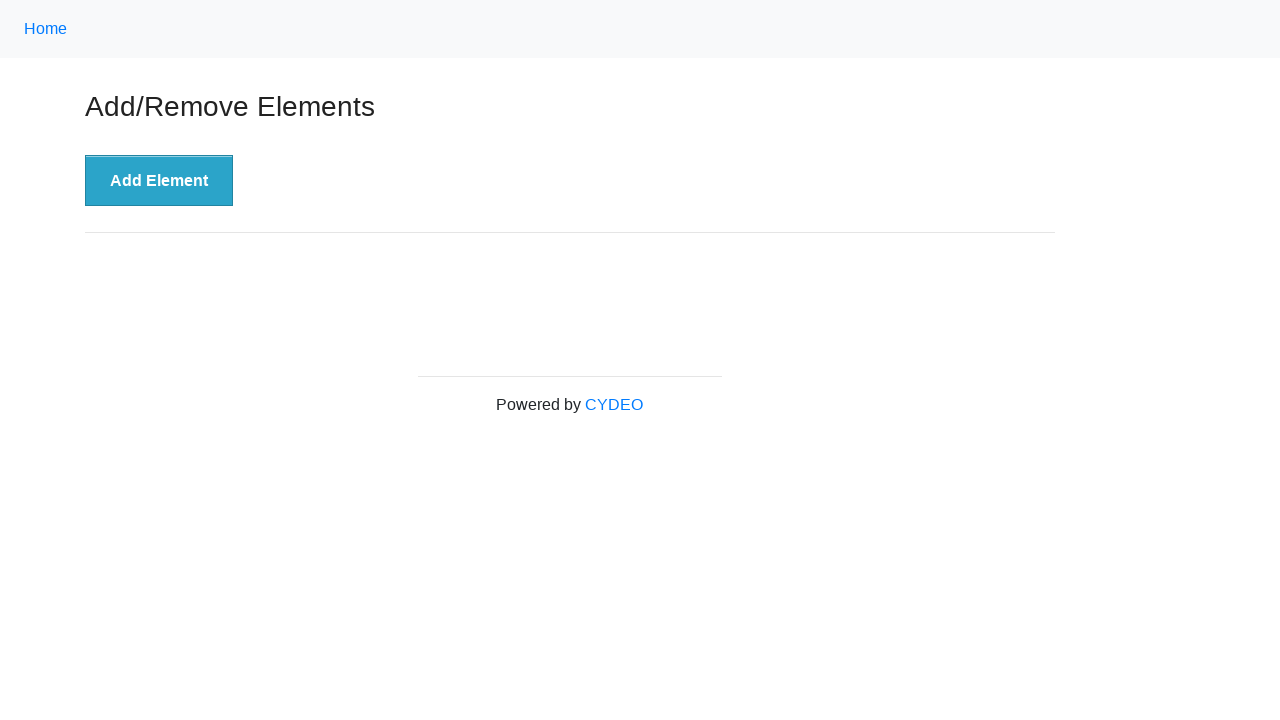

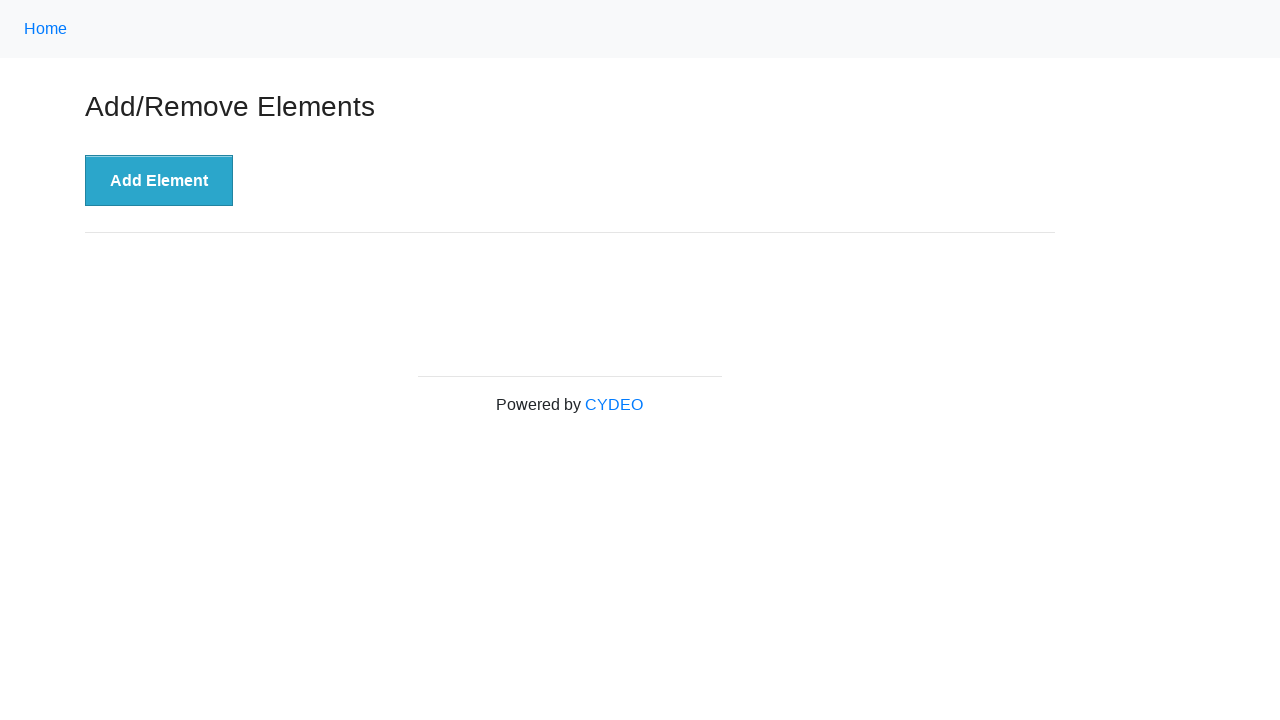